Tests iframe switching functionality by verifying text content within two different frames on the page

Starting URL: https://demoqa.com/frames

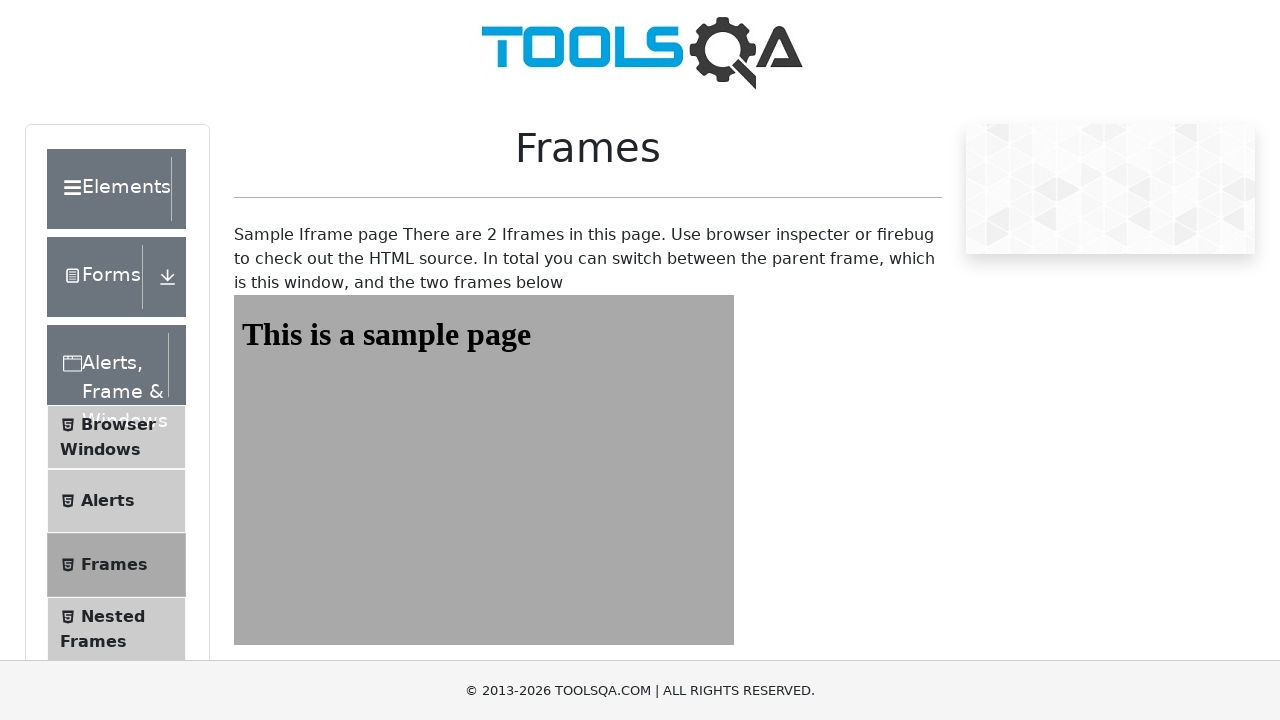

Navigated to https://demoqa.com/frames
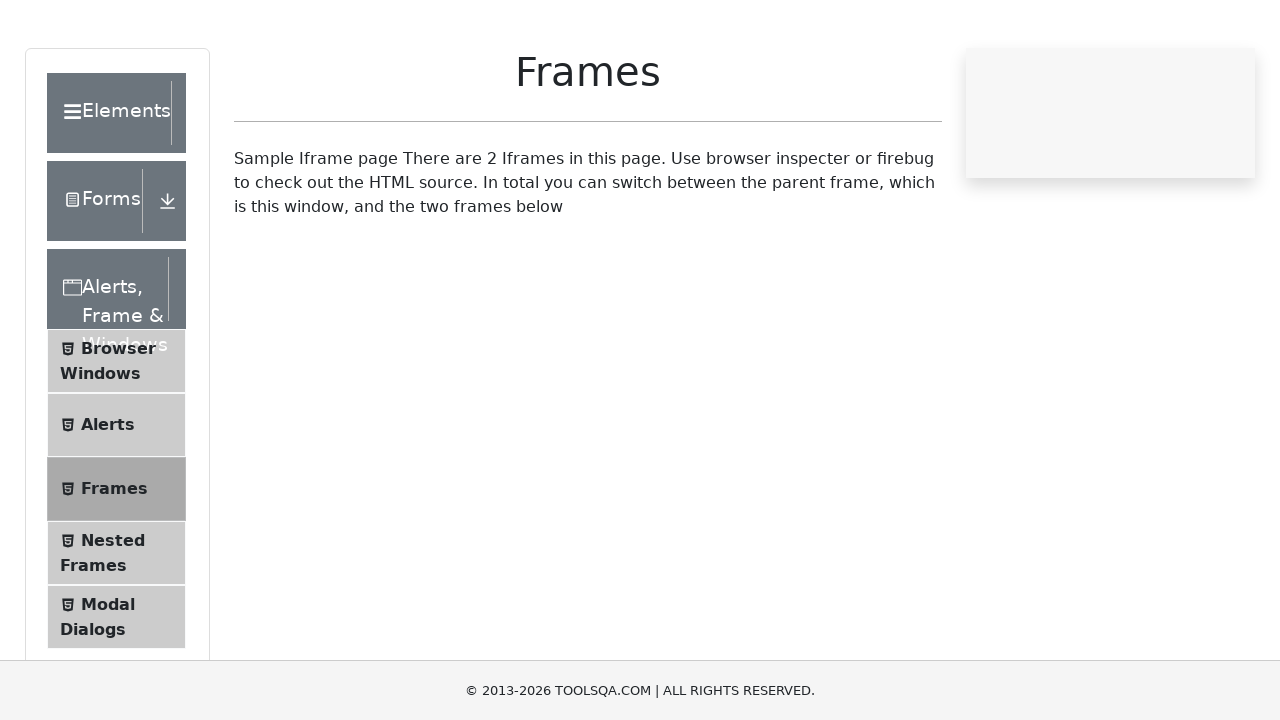

Switched to first iframe (frame1)
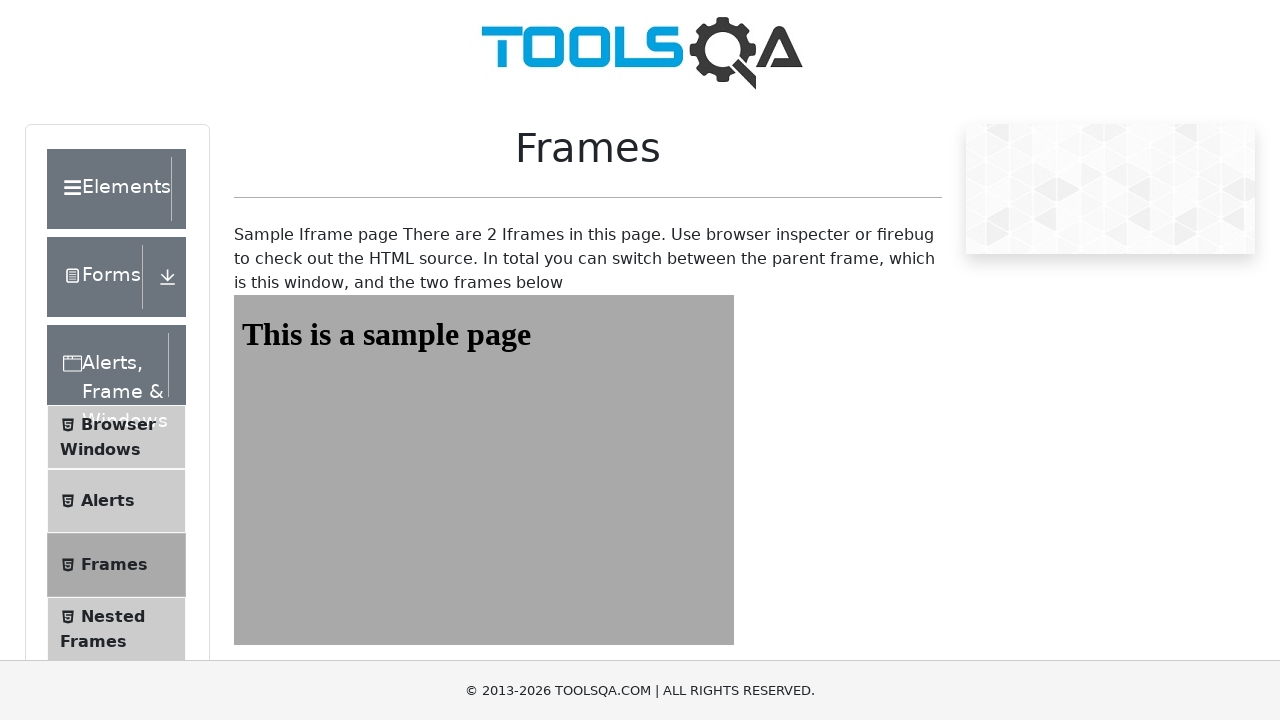

Located heading element in first frame
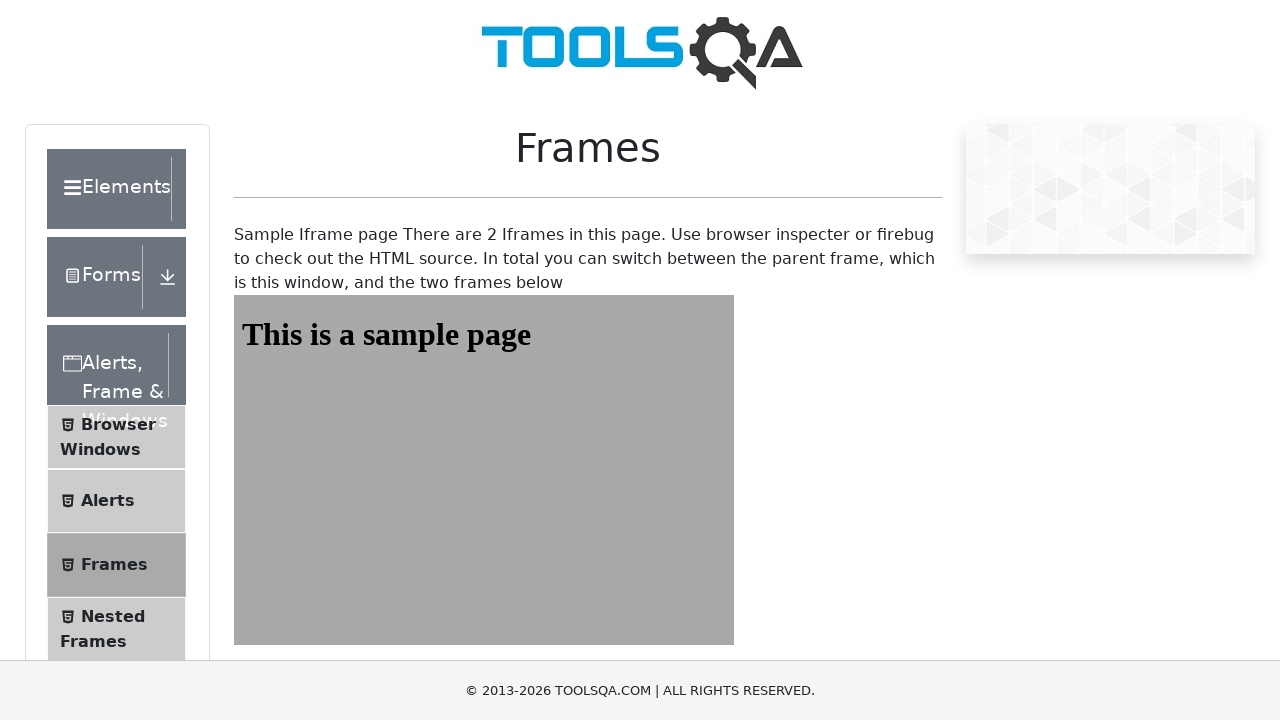

Verified heading text in first frame is 'This is a sample page'
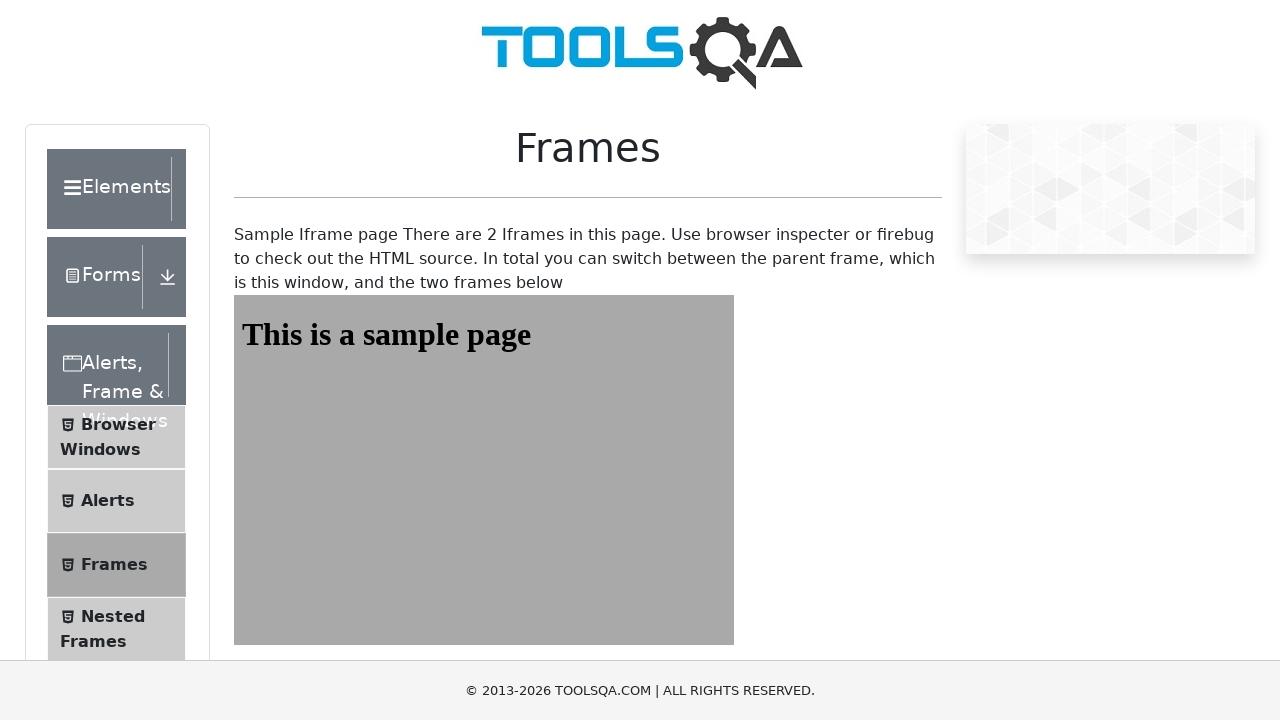

Switched to second iframe (frame2)
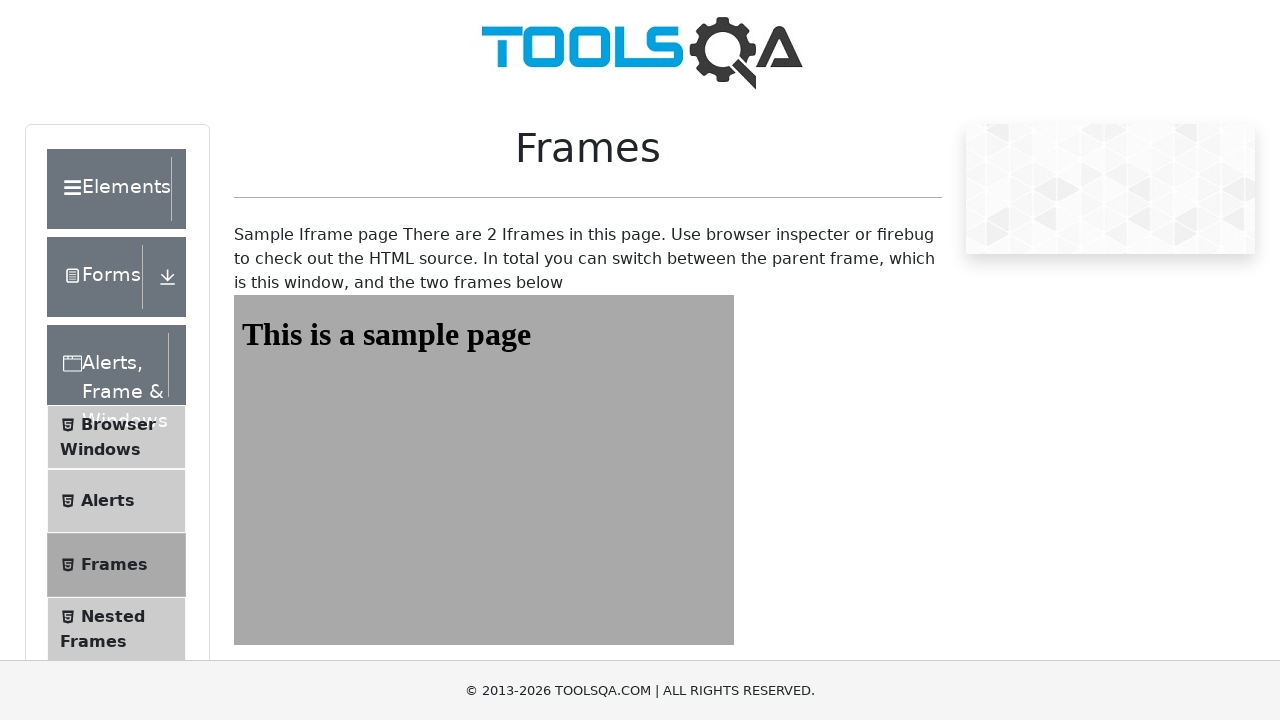

Located heading element in second frame
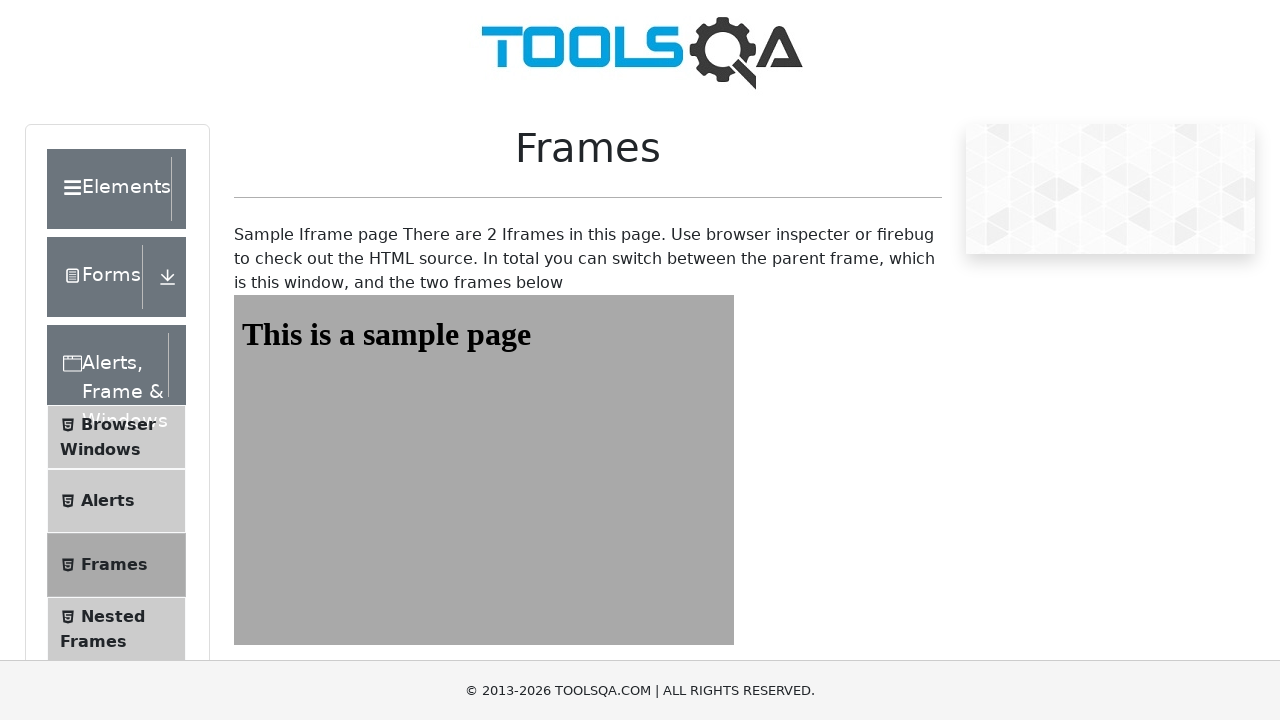

Verified heading text in second frame is 'This is a sample page'
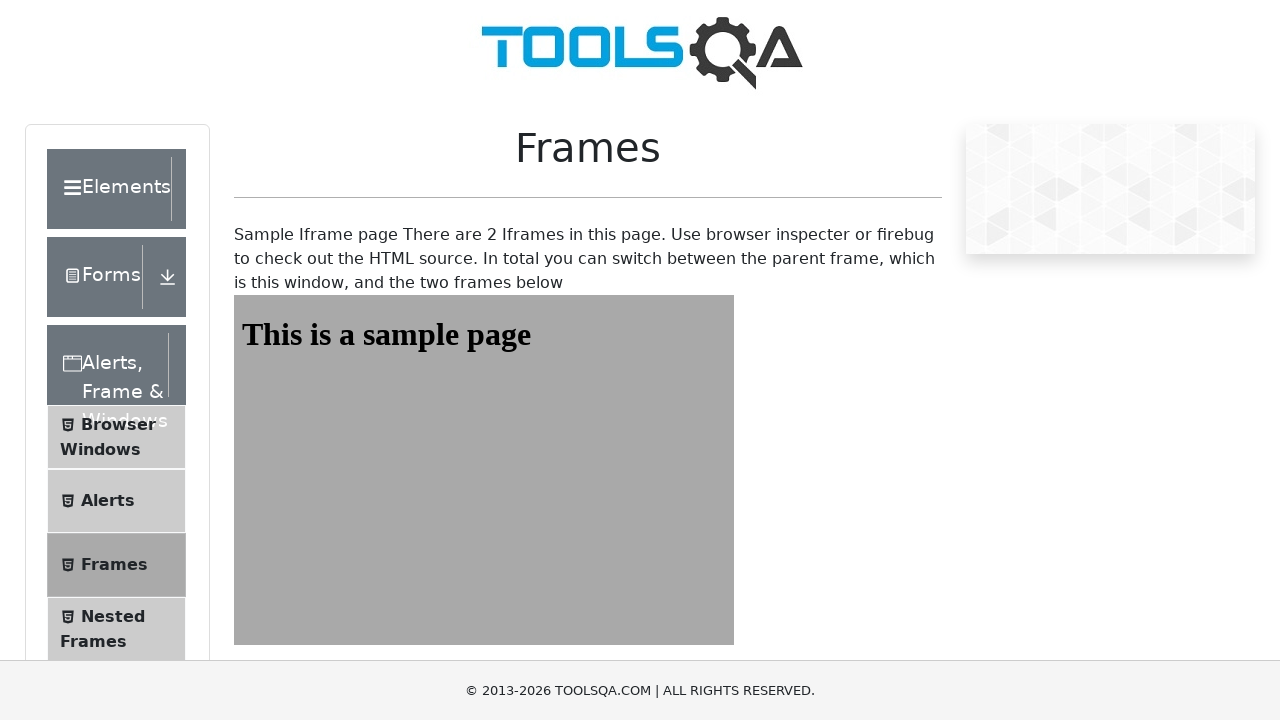

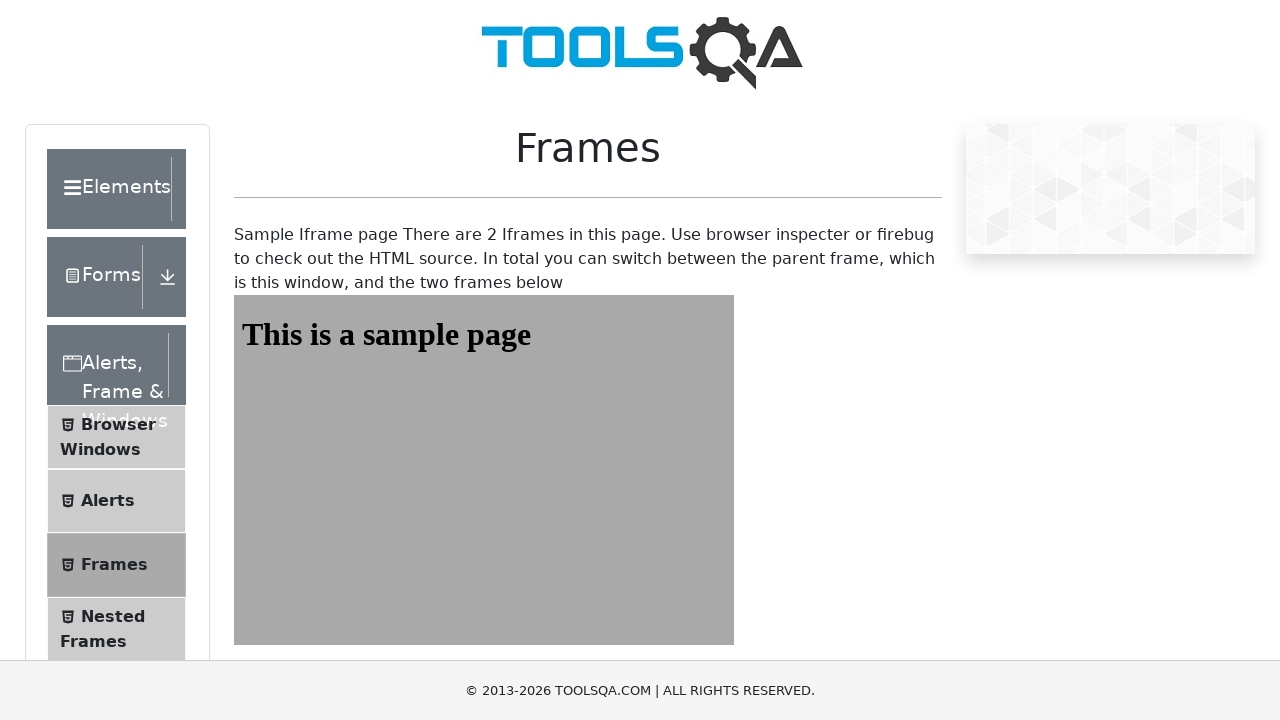